Navigates to a quotes website, verifies the page loads with quotes and tags displayed, then clicks through multiple pages using the "Next" link to navigate pagination.

Starting URL: http://quotes.toscrape.com/

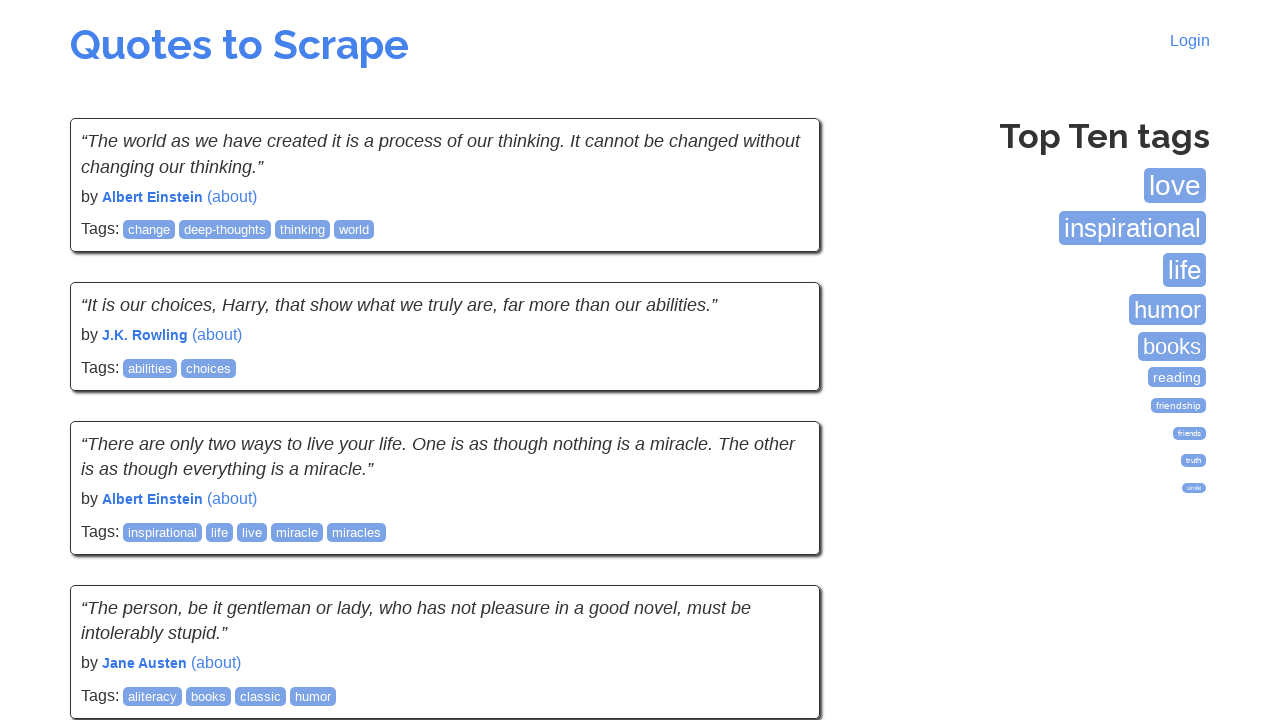

Waited for tags section to load on quotes page
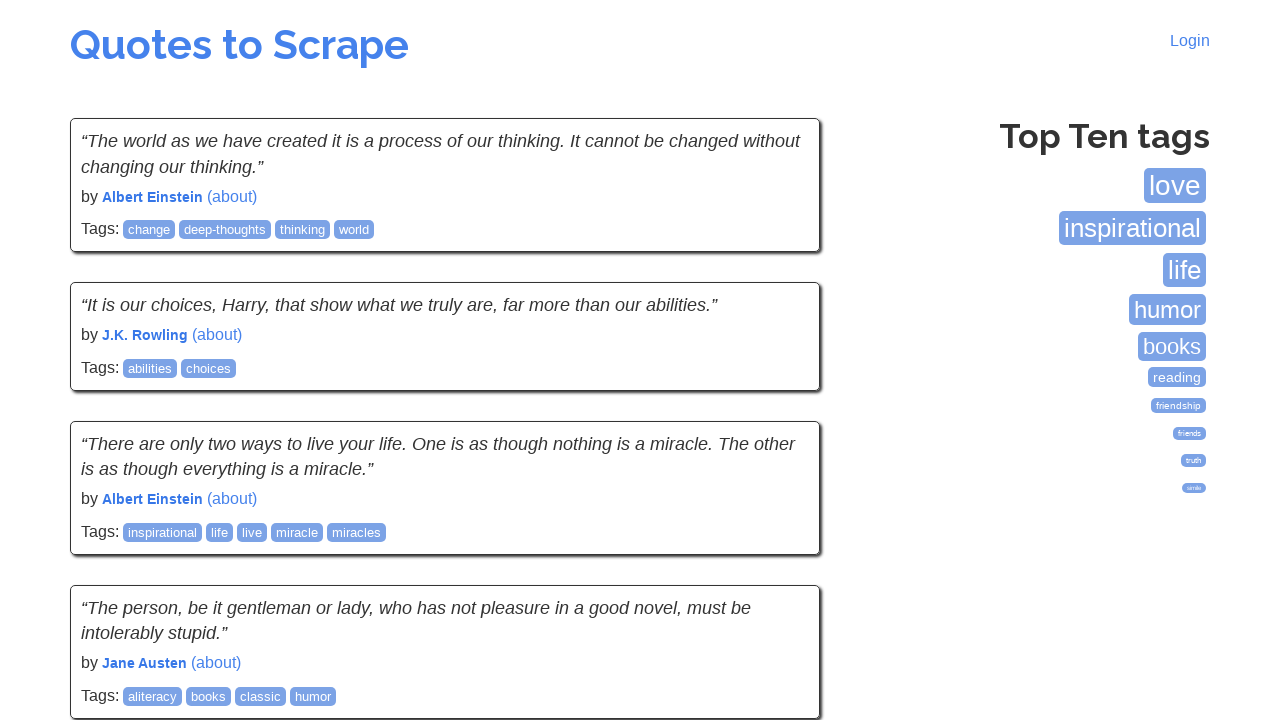

Verified quotes are displayed on the page
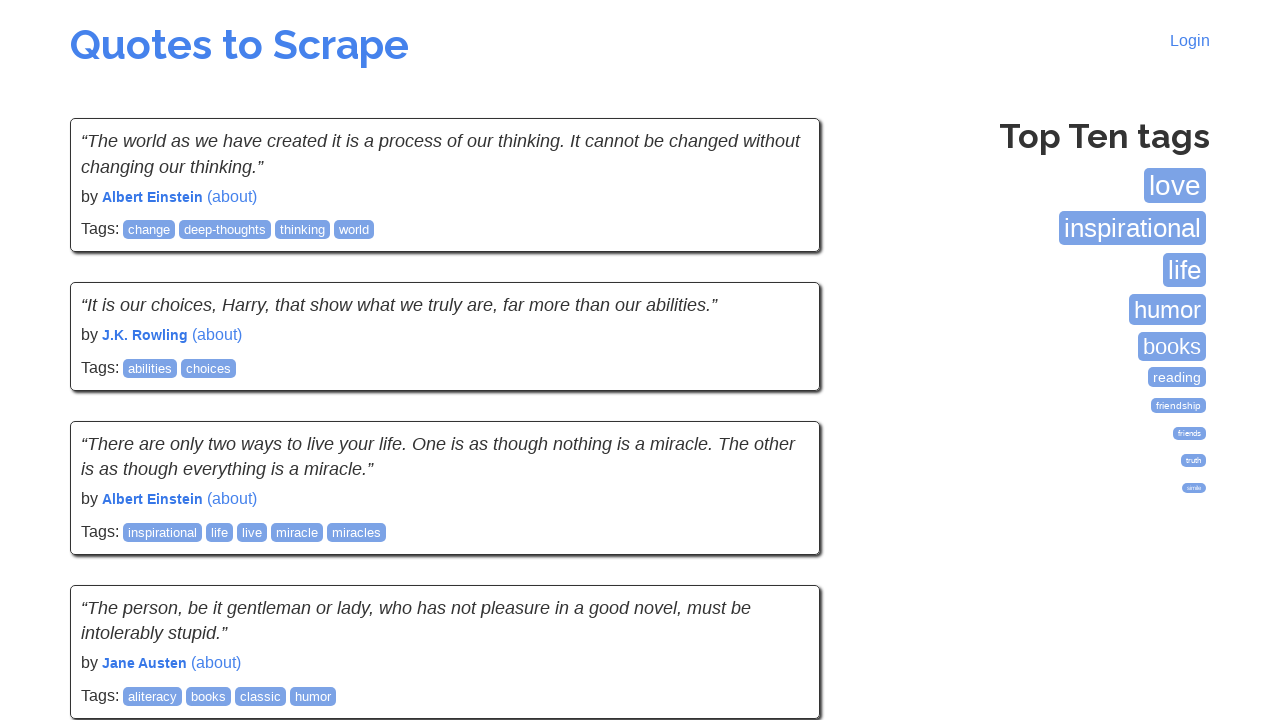

Confirmed quotes loaded on page 1
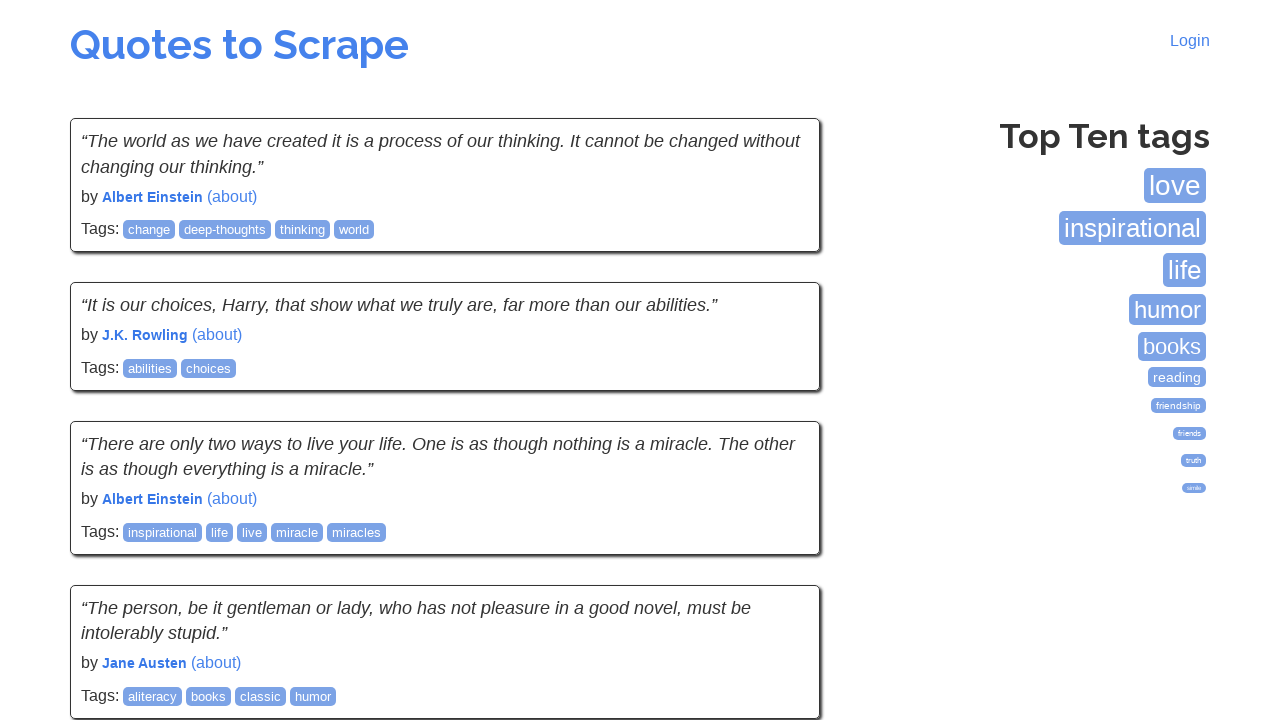

Clicked Next button to navigate from page 1 to page 2 at (778, 542) on li.next a
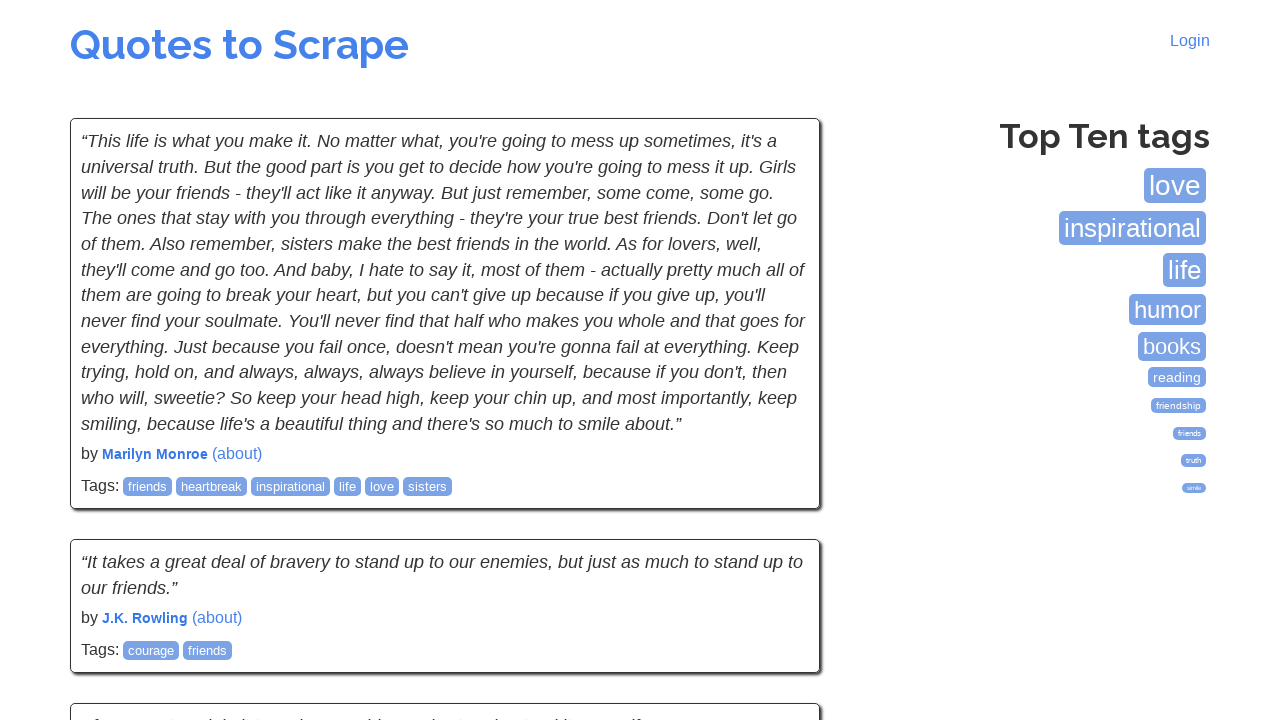

Waited for page 2 quotes to load
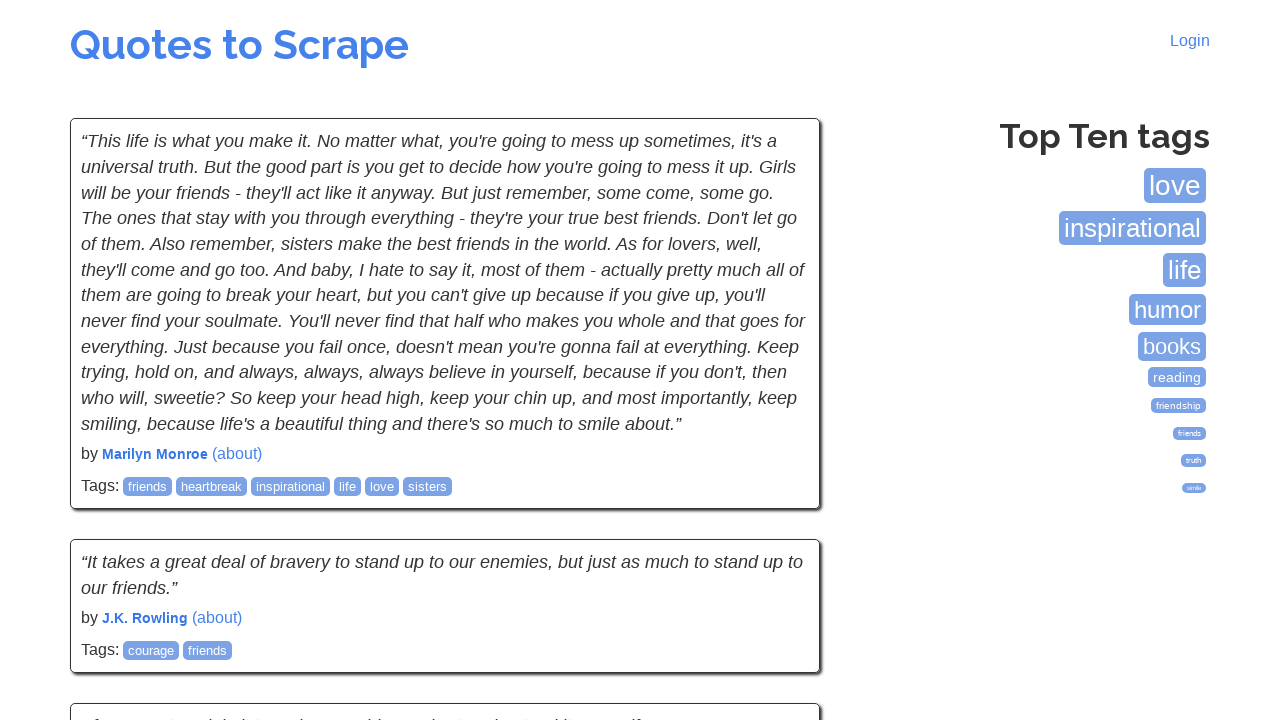

Confirmed quotes loaded on page 2
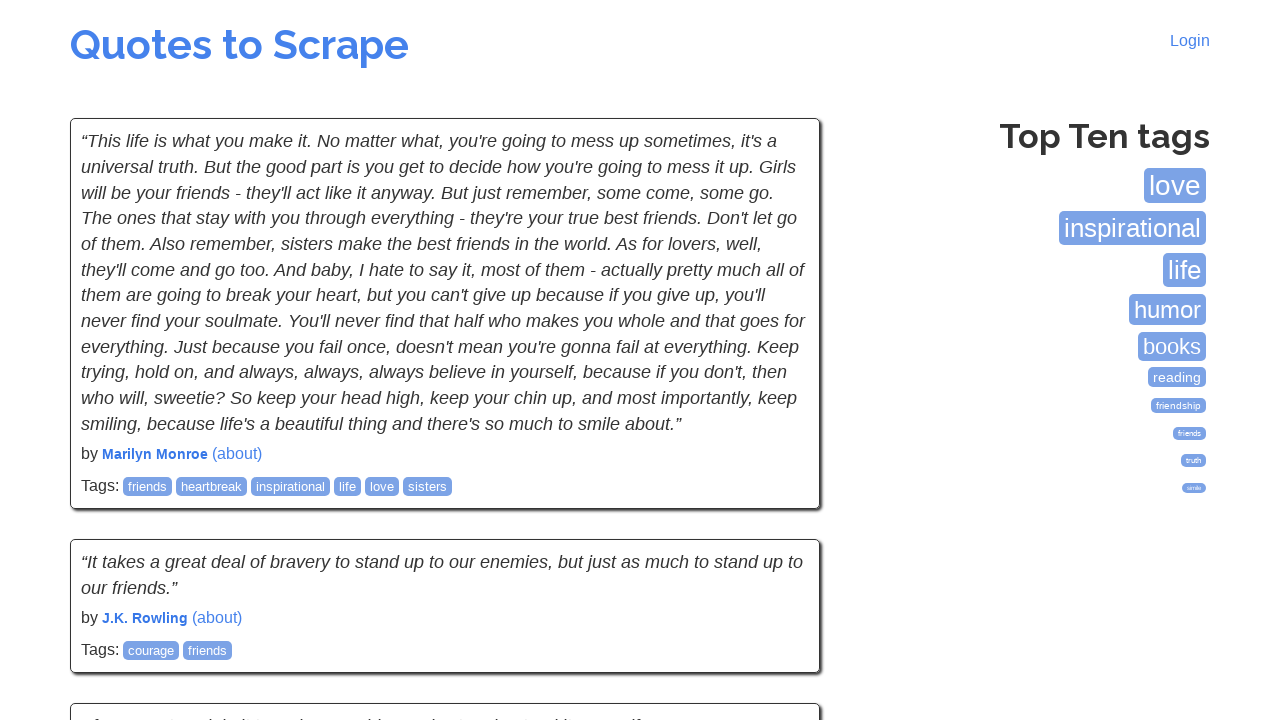

Clicked Next button to navigate from page 2 to page 3 at (778, 542) on li.next a
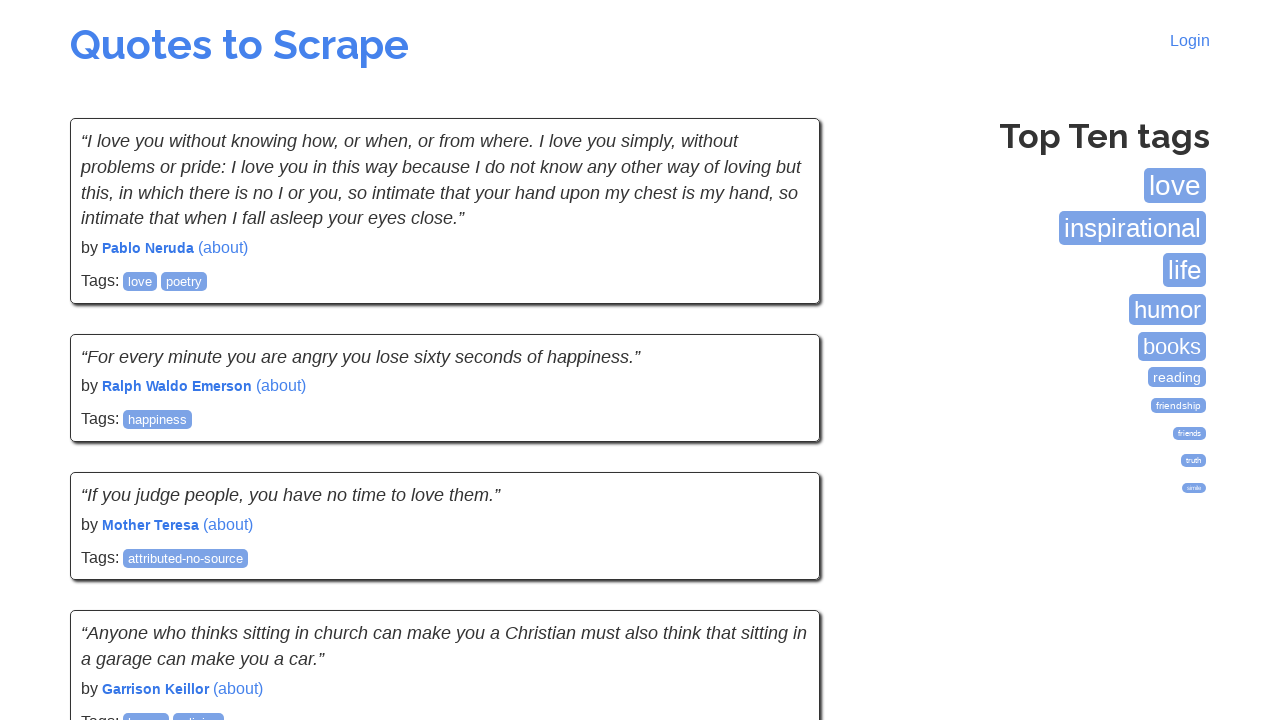

Waited for page 3 quotes to load
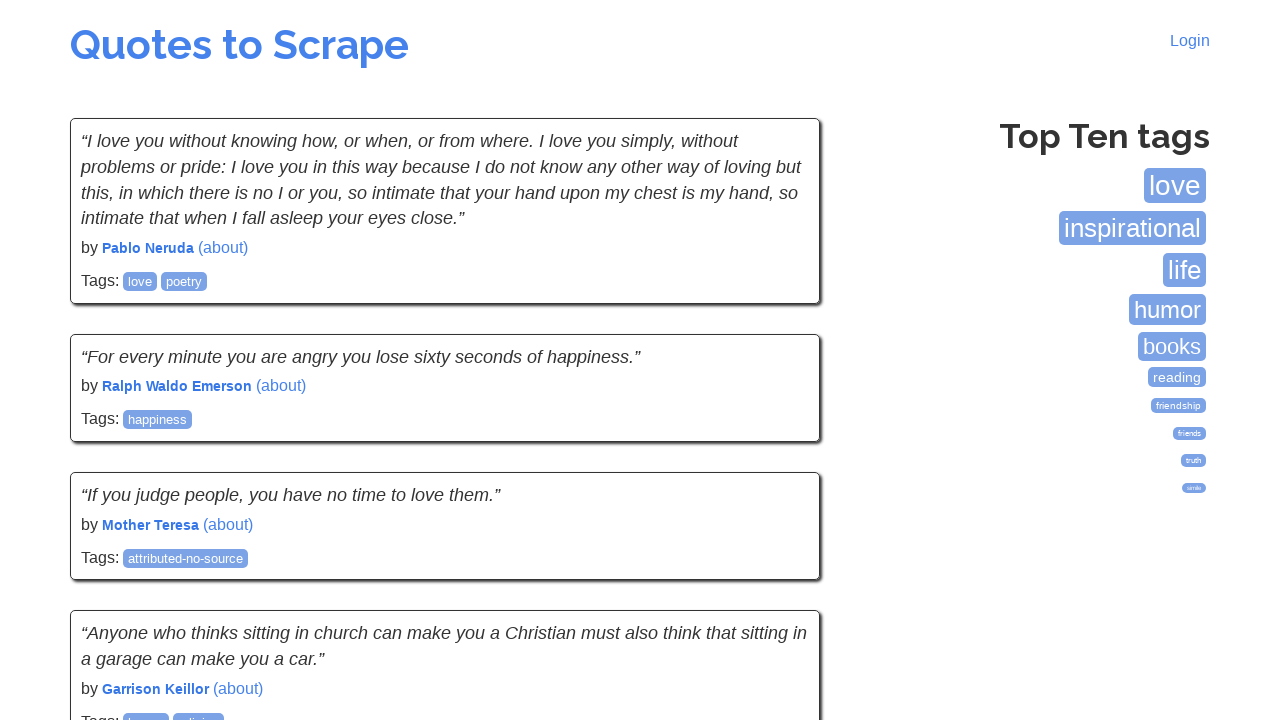

Confirmed quotes loaded on page 3
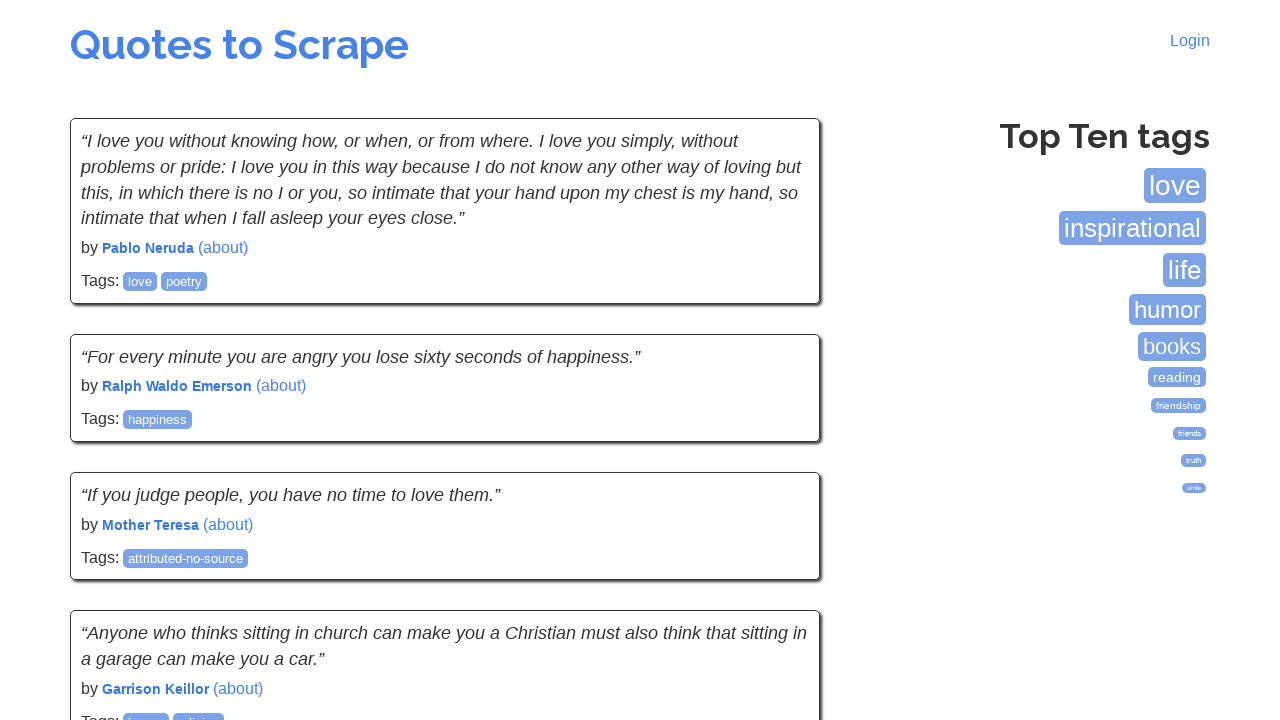

Clicked Next button to navigate from page 3 to page 4 at (778, 542) on li.next a
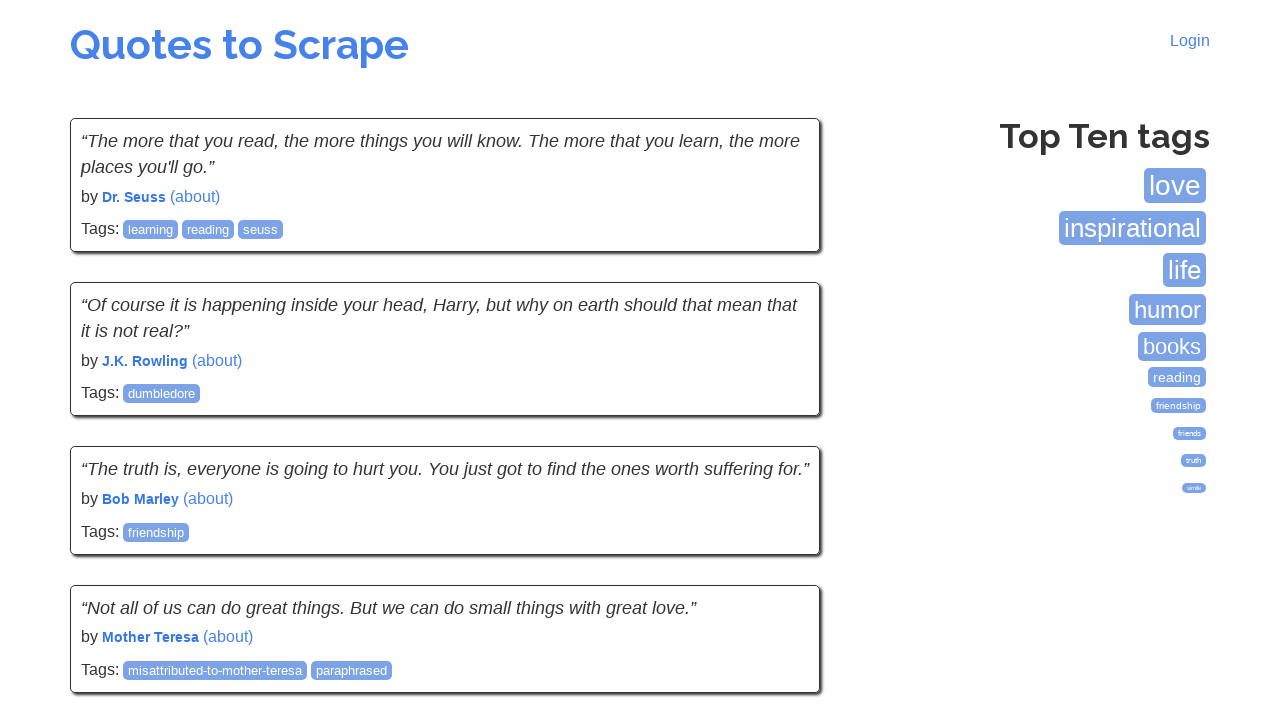

Waited for page 4 quotes to load
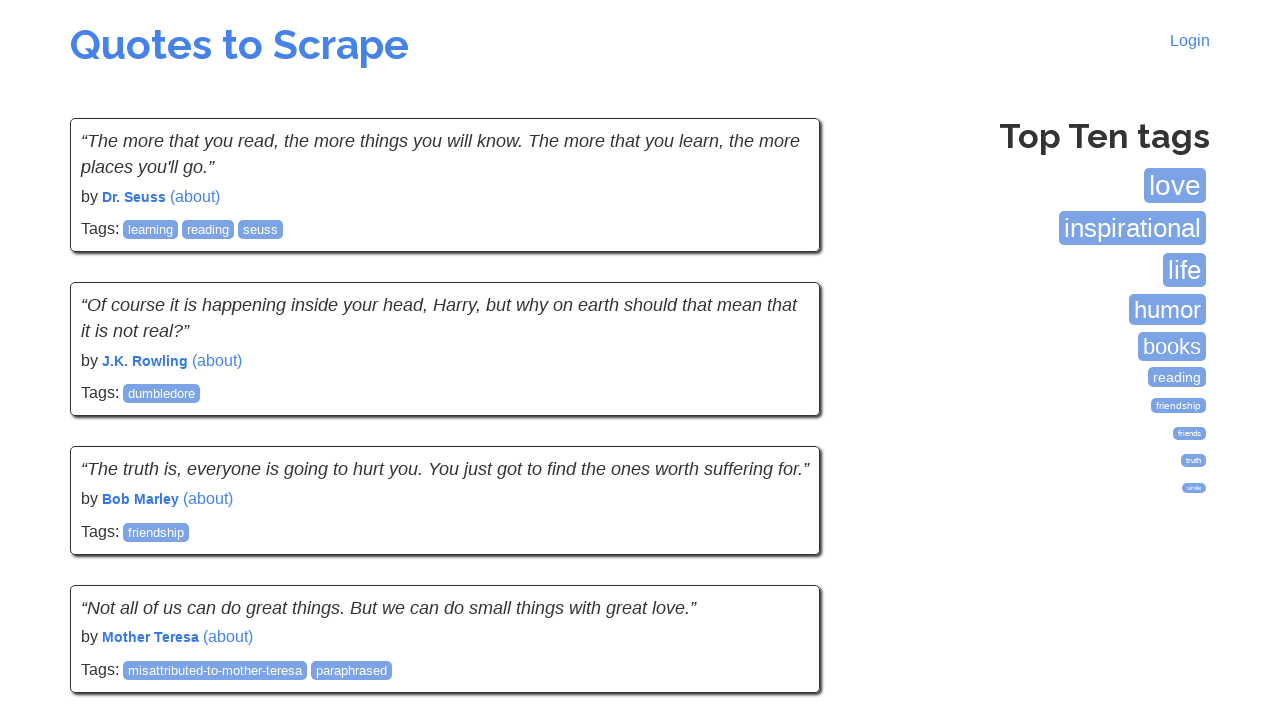

Confirmed quotes loaded on page 4
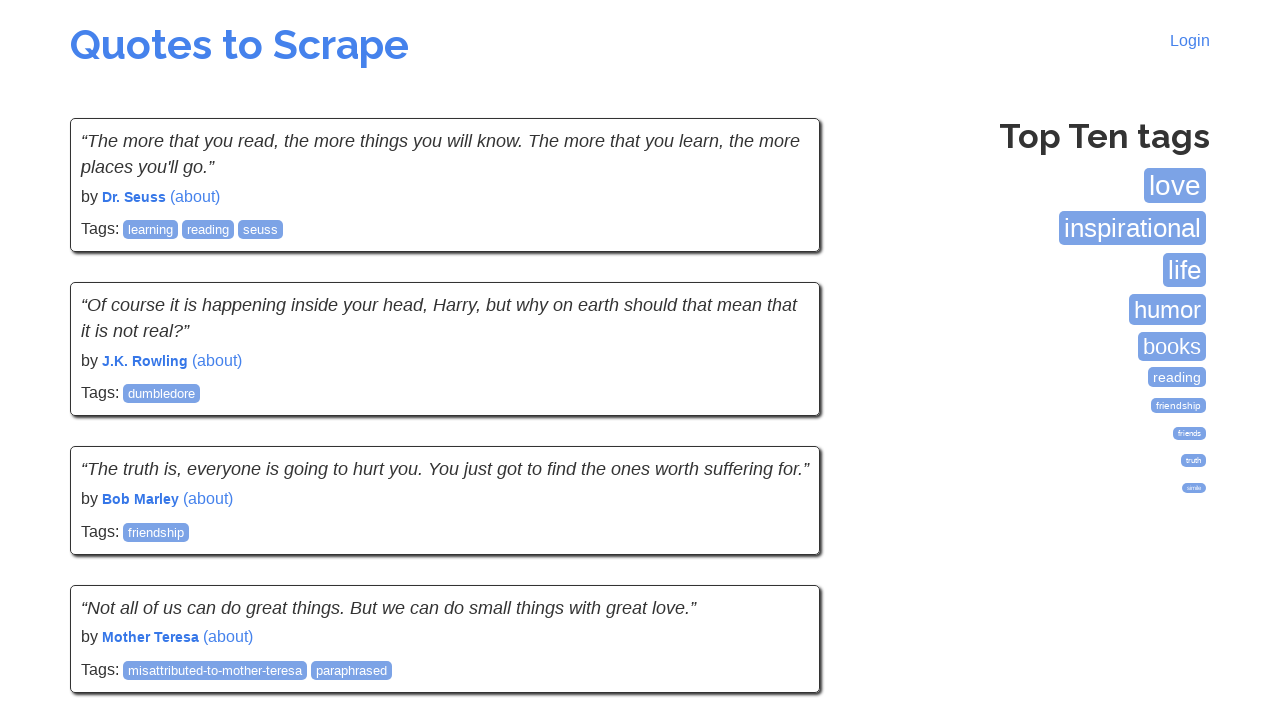

Clicked Next button to navigate from page 4 to page 5 at (778, 542) on li.next a
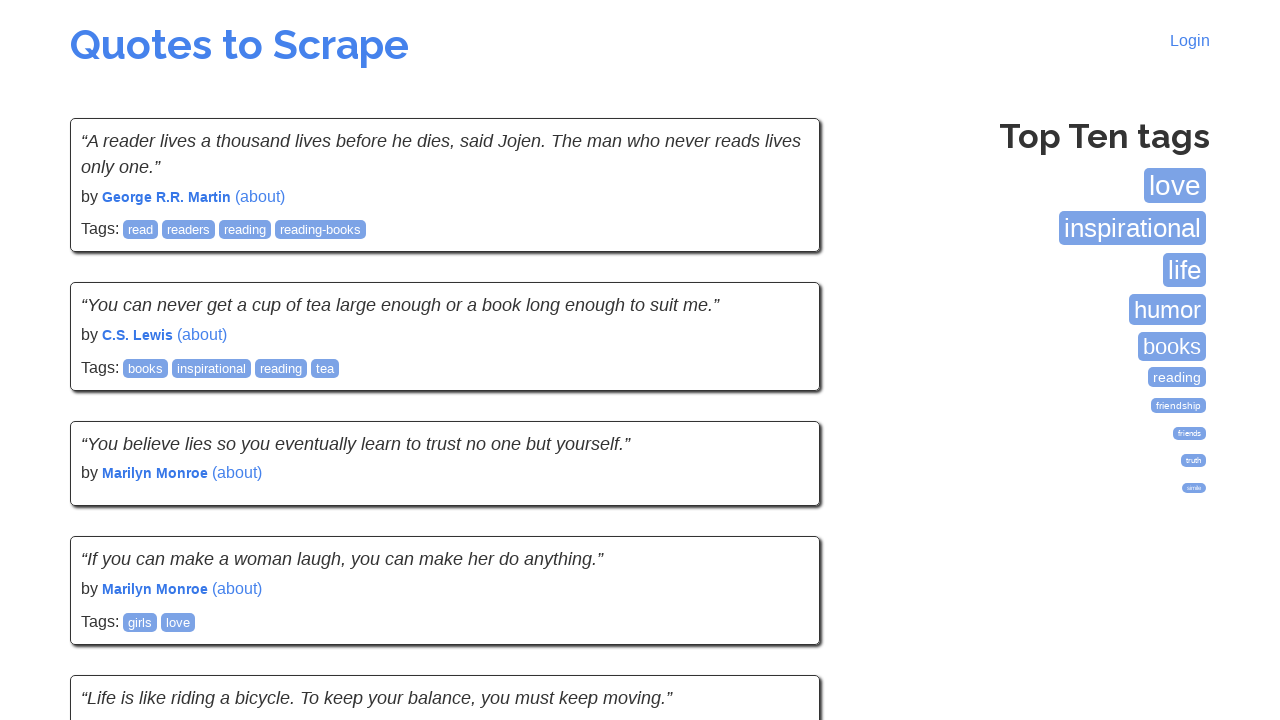

Waited for page 5 quotes to load
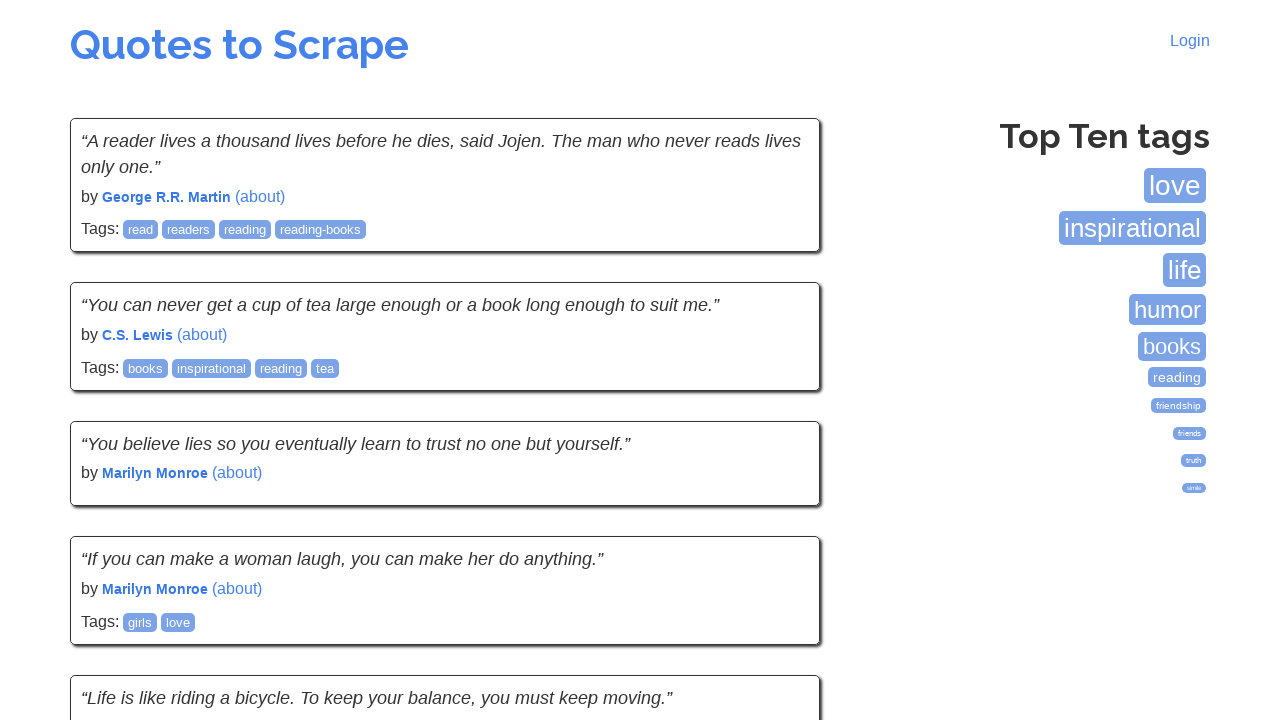

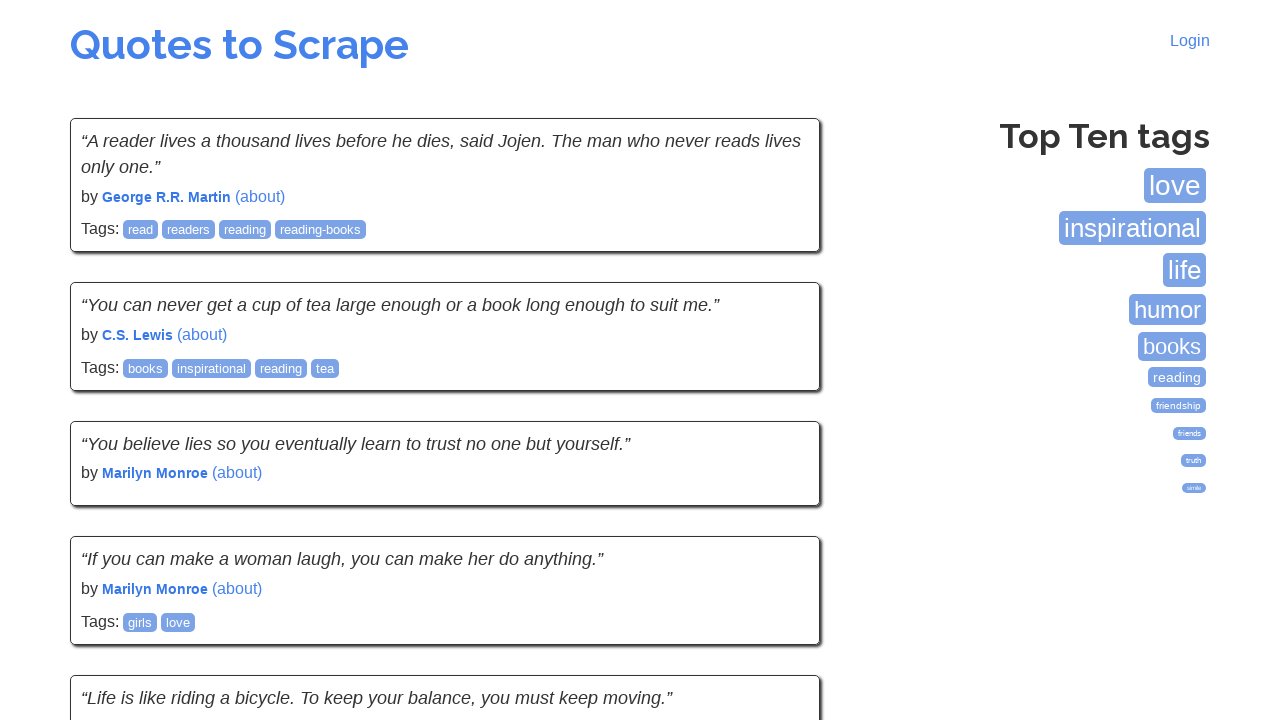